Tests iframe handling by navigating to jQuery UI button demo page and clicking a button inside an iframe

Starting URL: https://jqueryui.com/button/

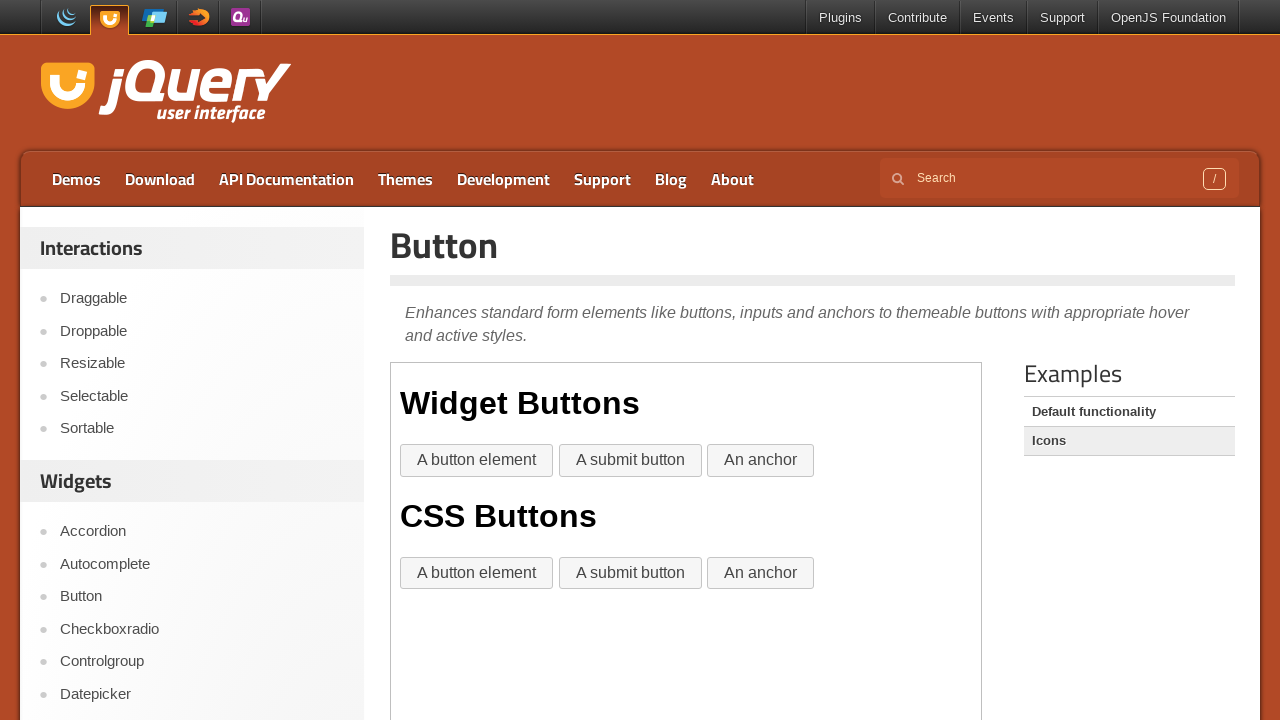

Waited for iframe with class 'demo-frame' to be present
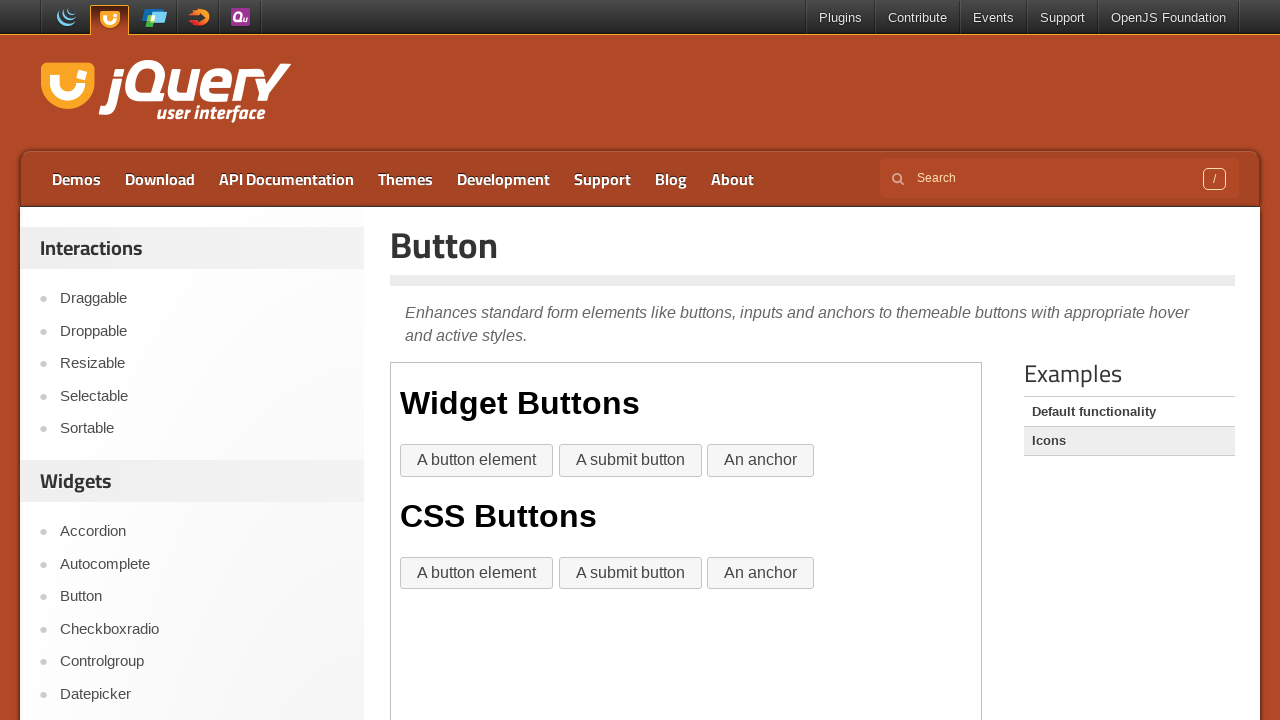

Located the demo-frame iframe
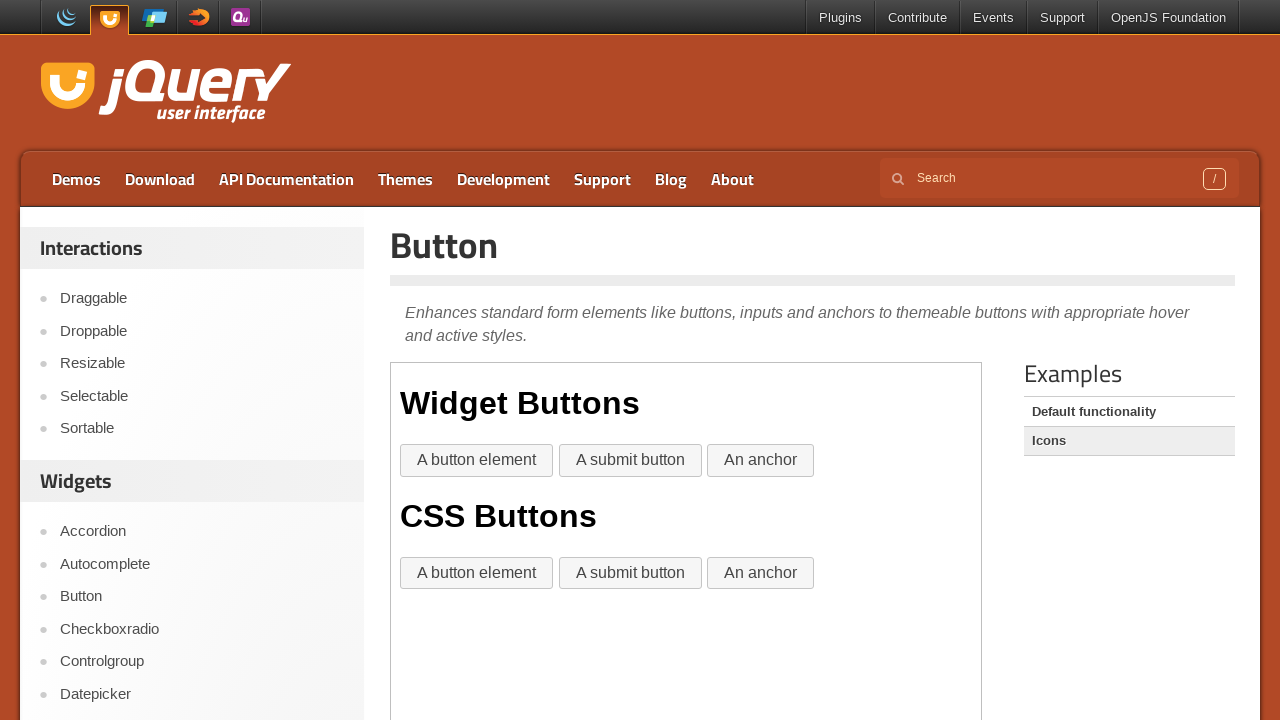

Clicked the first button inside the iframe at (477, 461) on iframe.demo-frame >> internal:control=enter-frame >> button >> nth=0
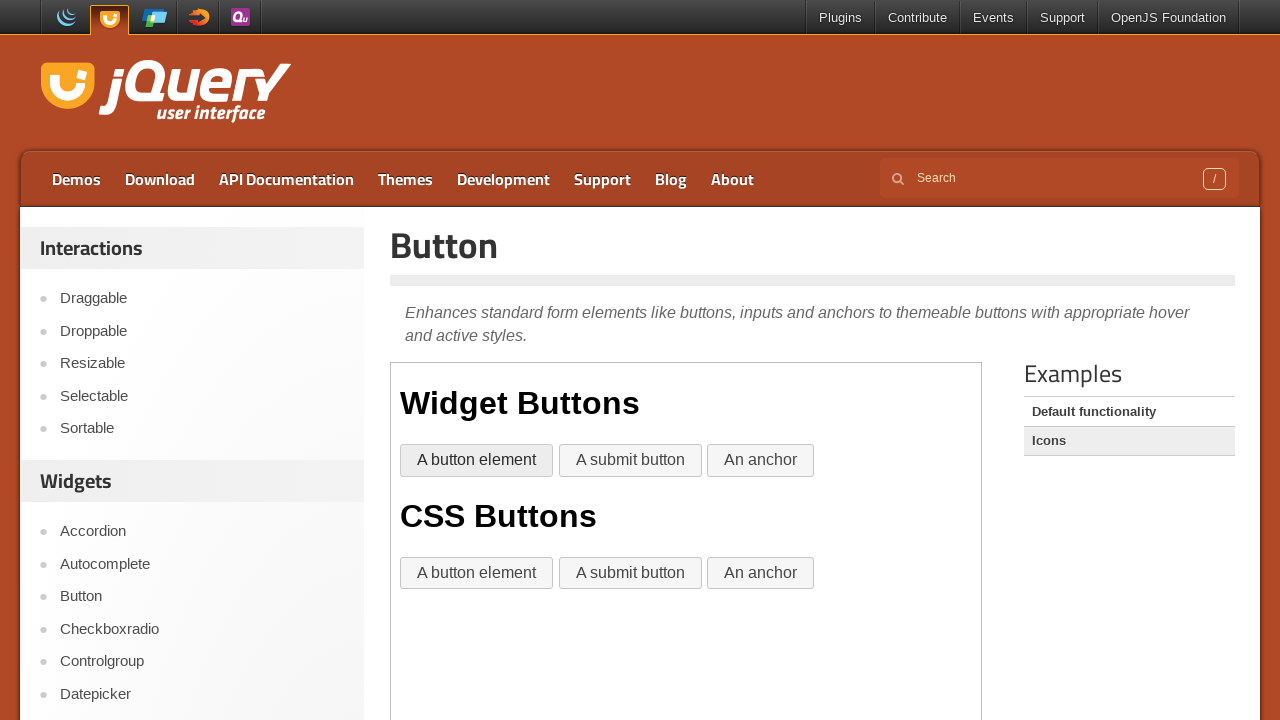

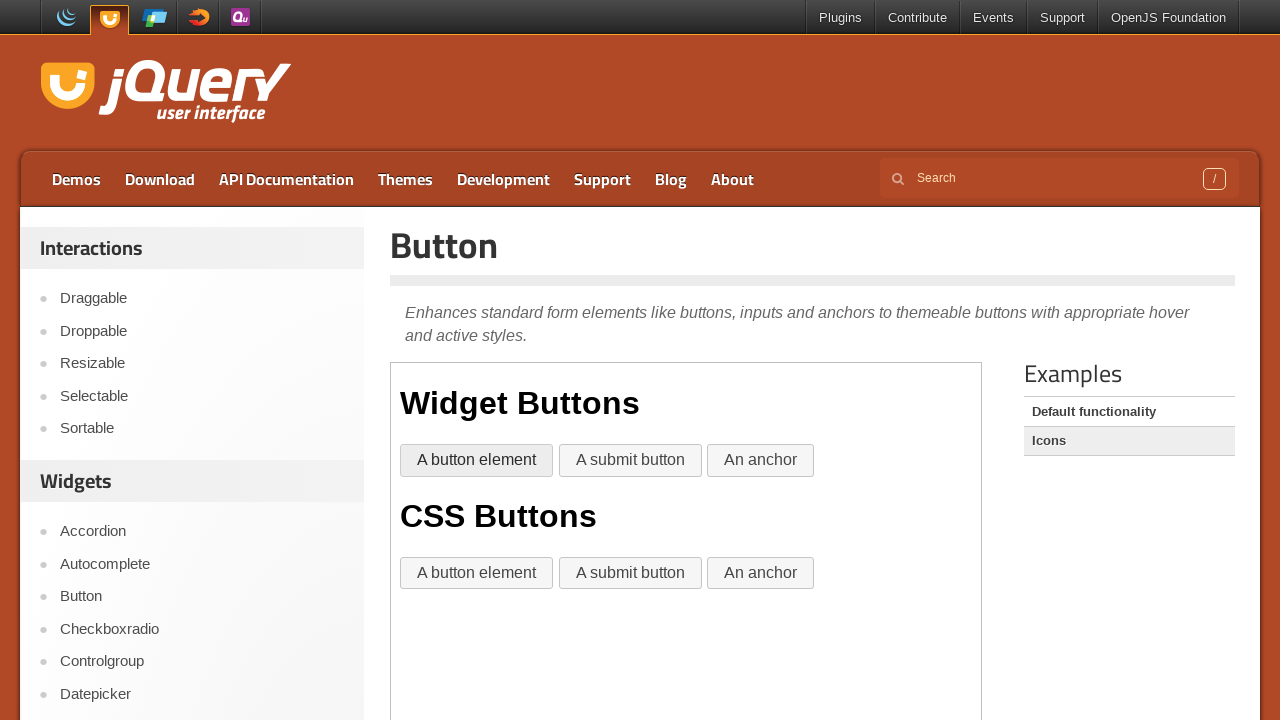